Tests navigation to super offers/sale page

Starting URL: https://pethouse.ua/ua/

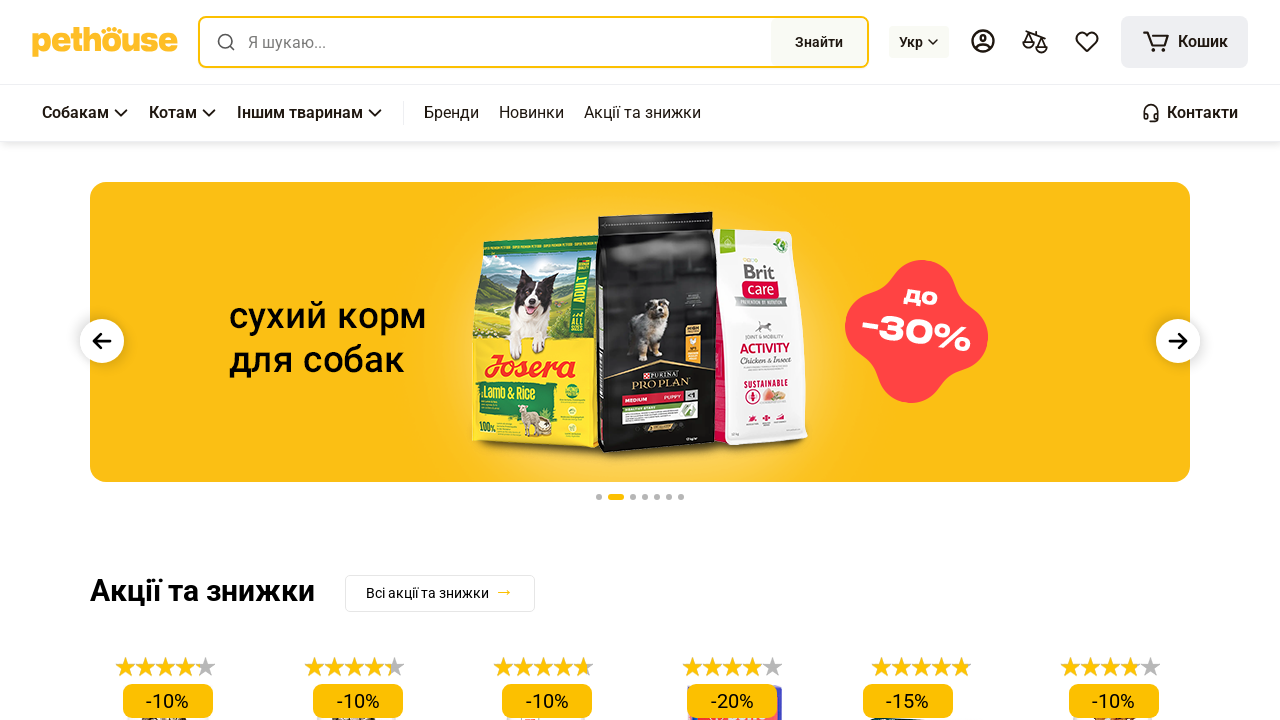

Clicked main header link for super offers at (425, 594) on .main-header-link
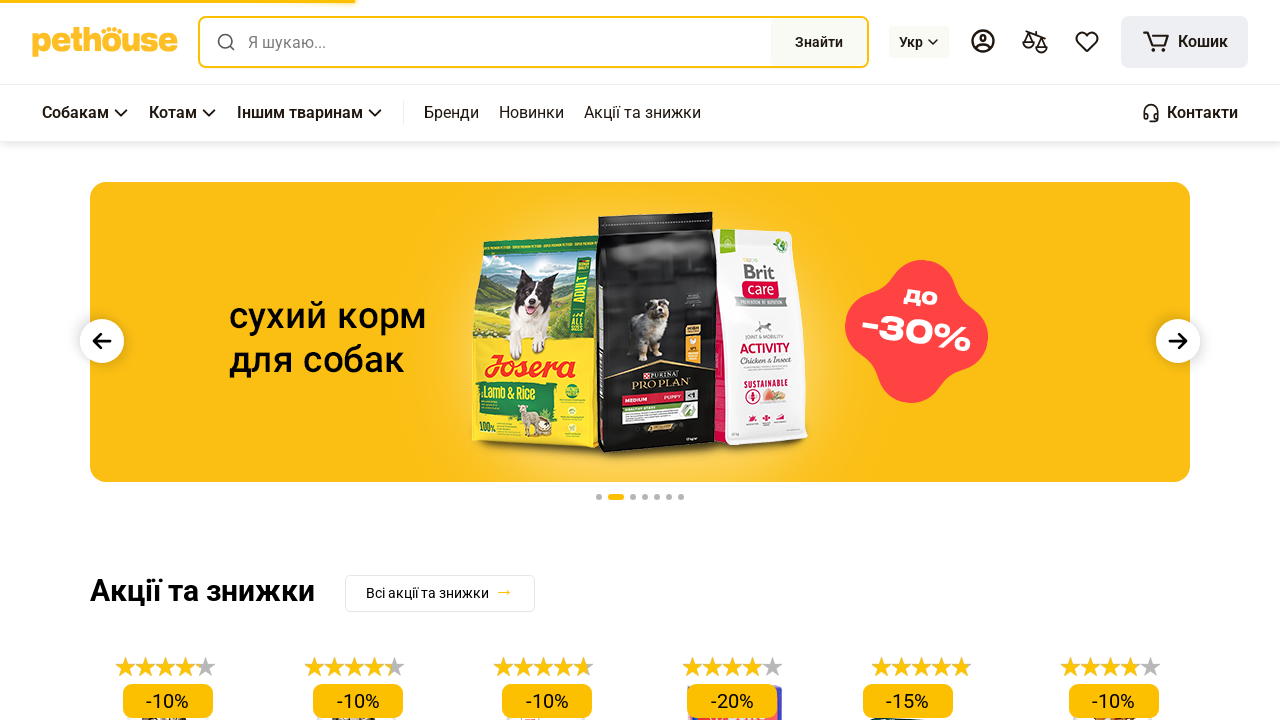

Navigated to super offers/sale page at https://pethouse.ua/ua/superoffers/
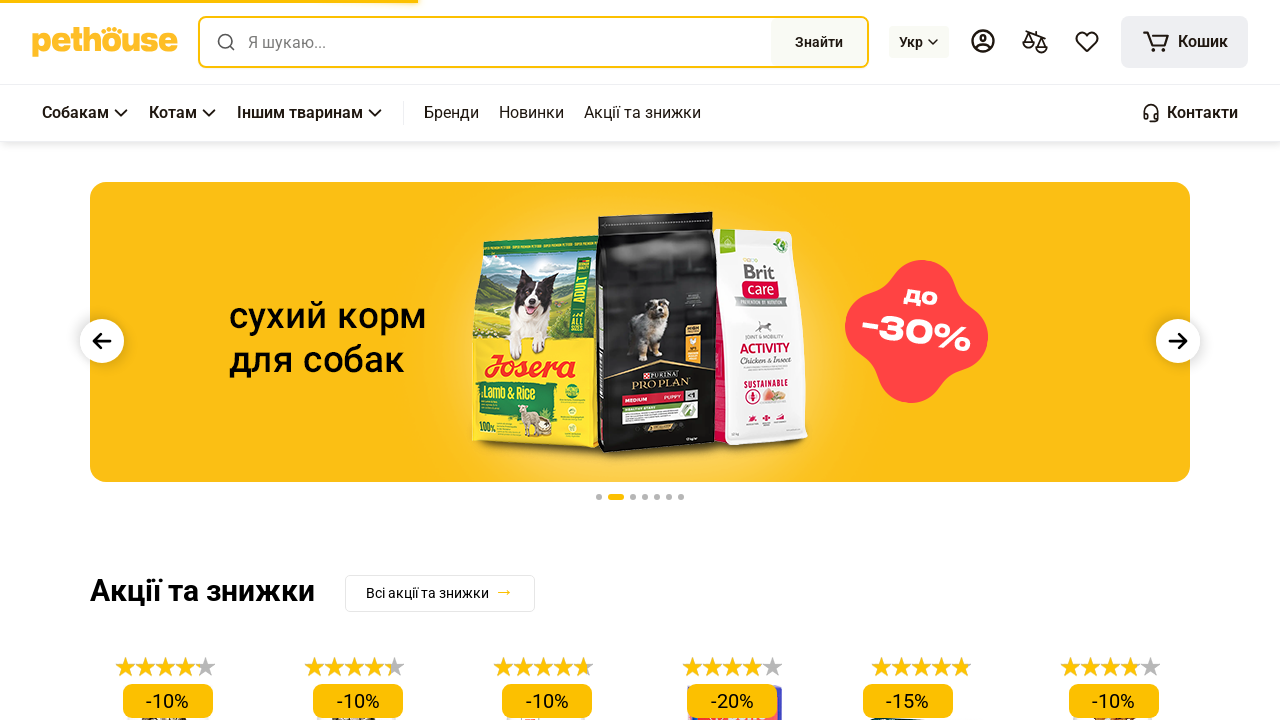

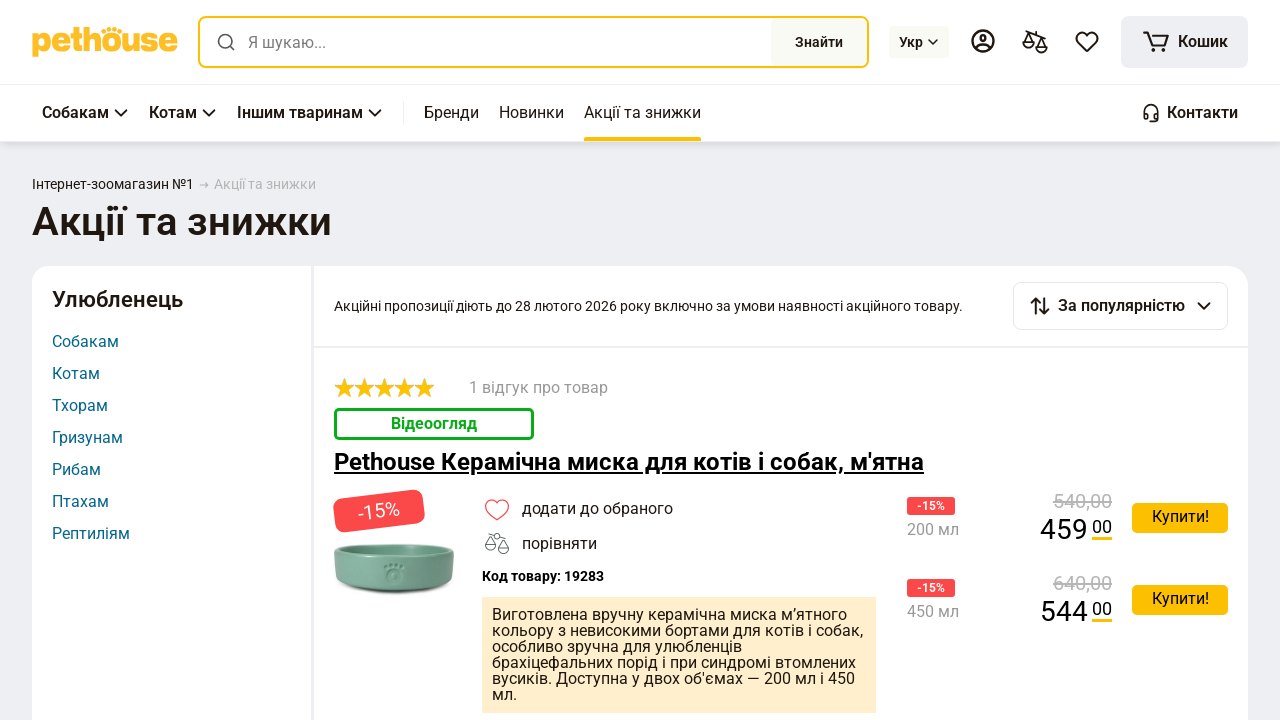